Tests error message display when attempting to sign up with an already existing email

Starting URL: https://vue-demo.daniel-avellaneda.com

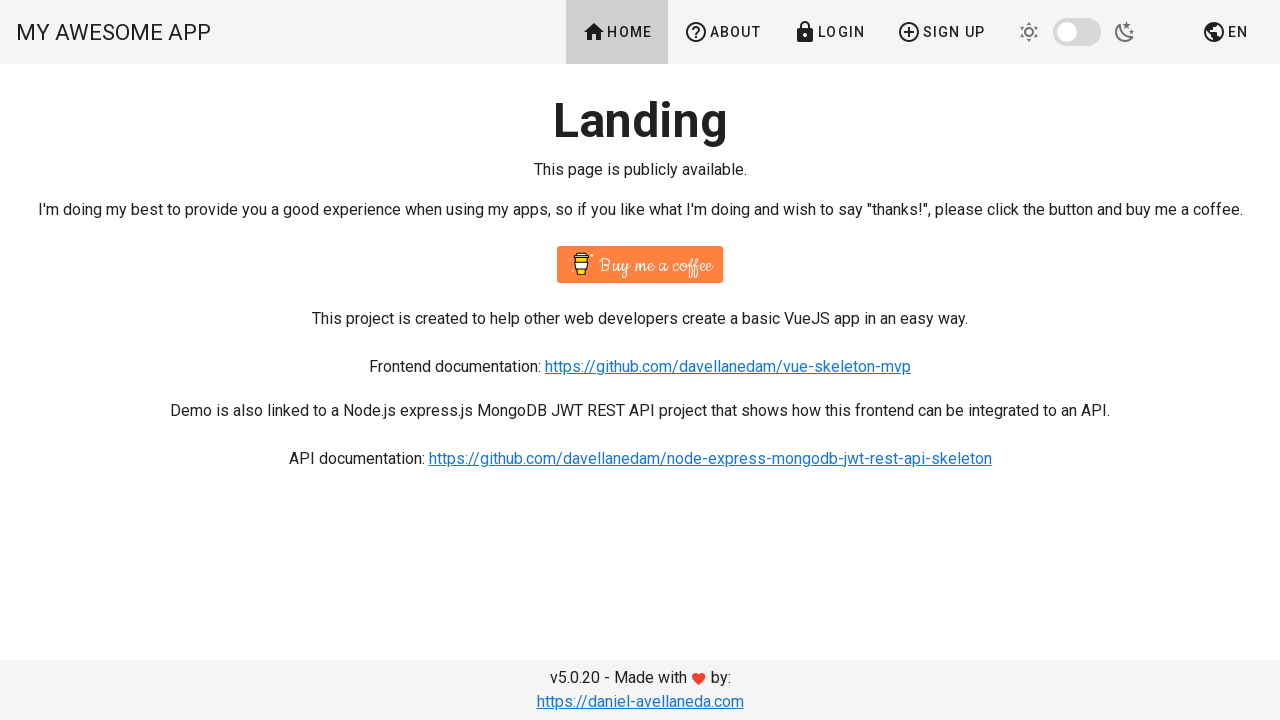

Clicked signup link to navigate to signup page at (941, 32) on text=Sign up
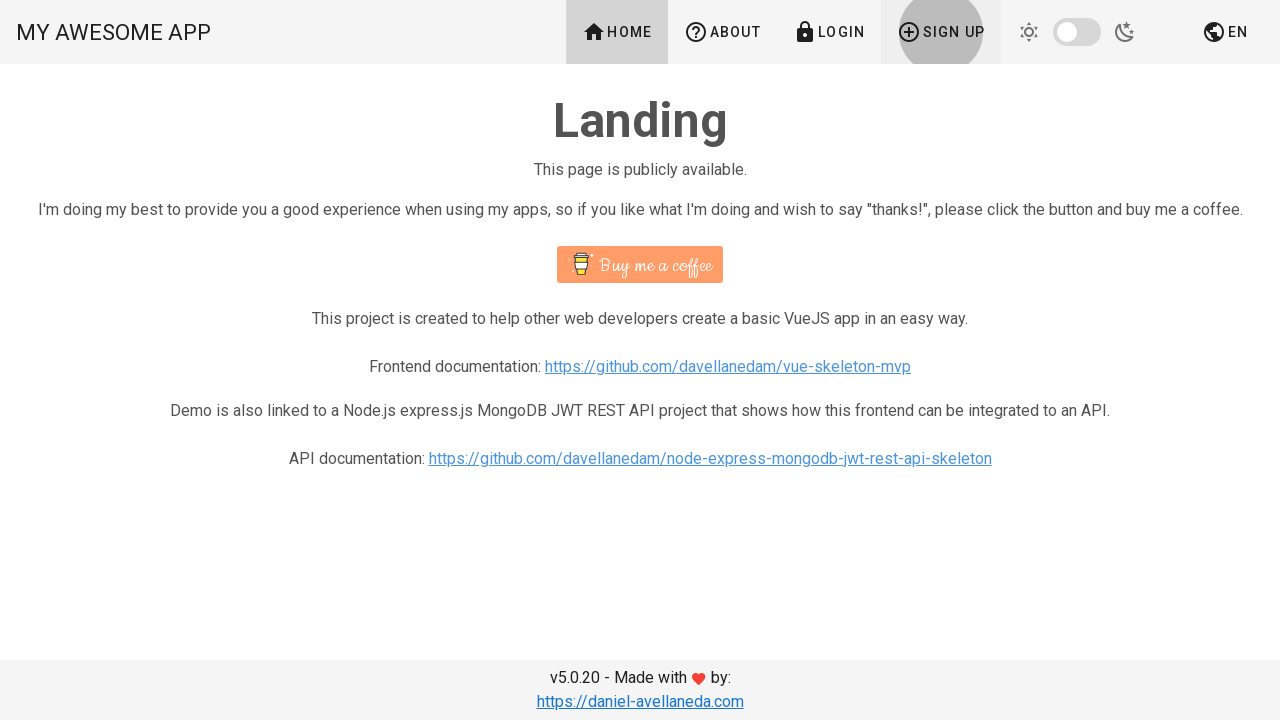

Signup form loaded and sign up button is visible
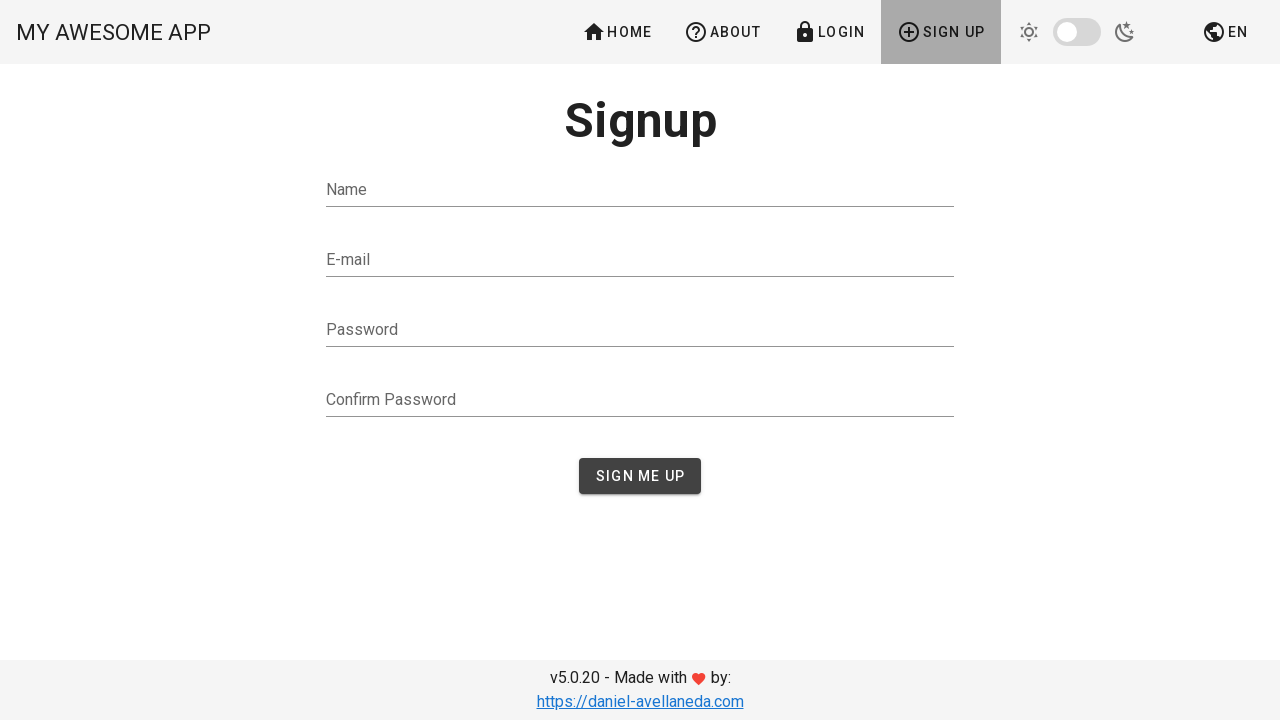

Filled name field with 'Test User' on input[name='name']
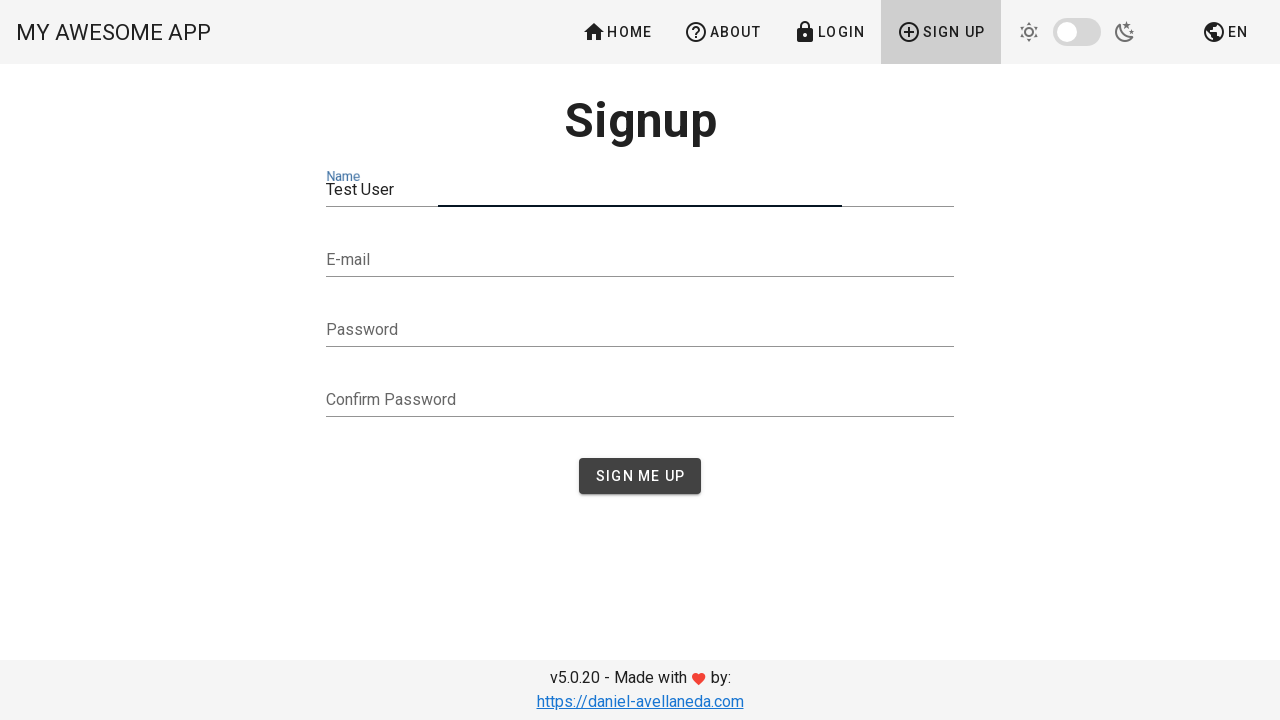

Filled email field with 'admin@admin.com' (existing email) on input[name='email']
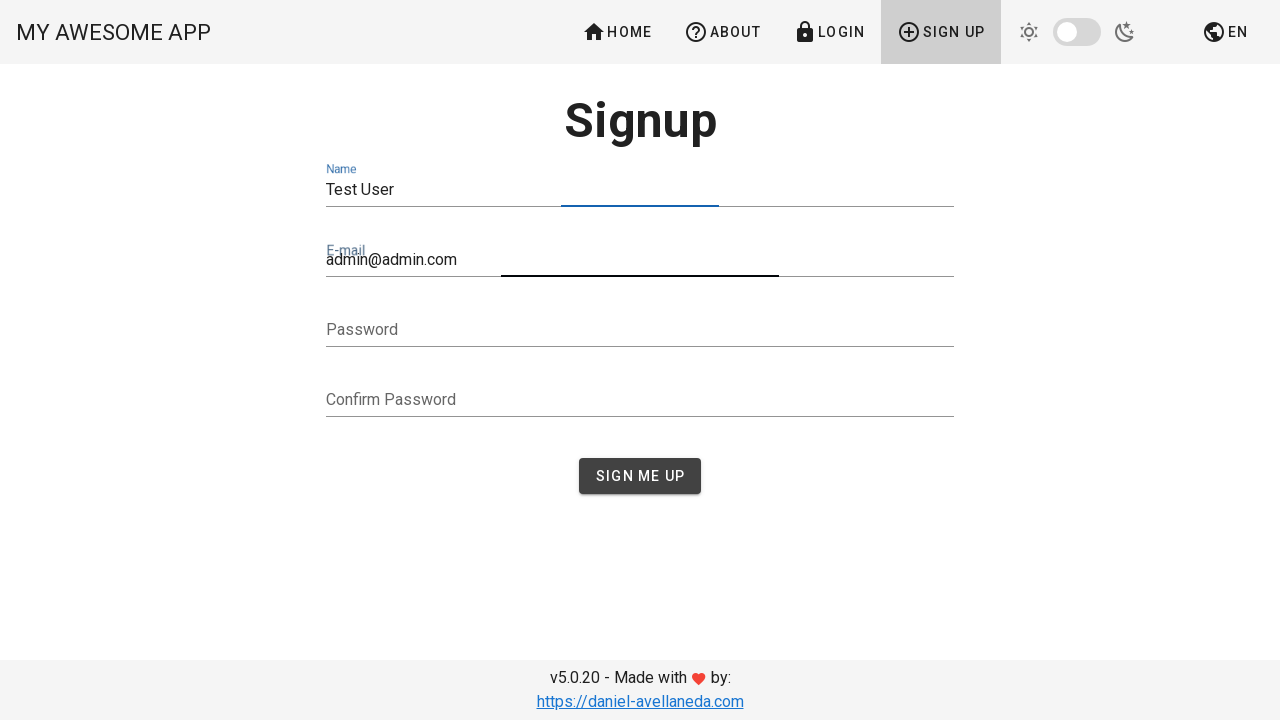

Filled password field with '123456' on input[name='password']
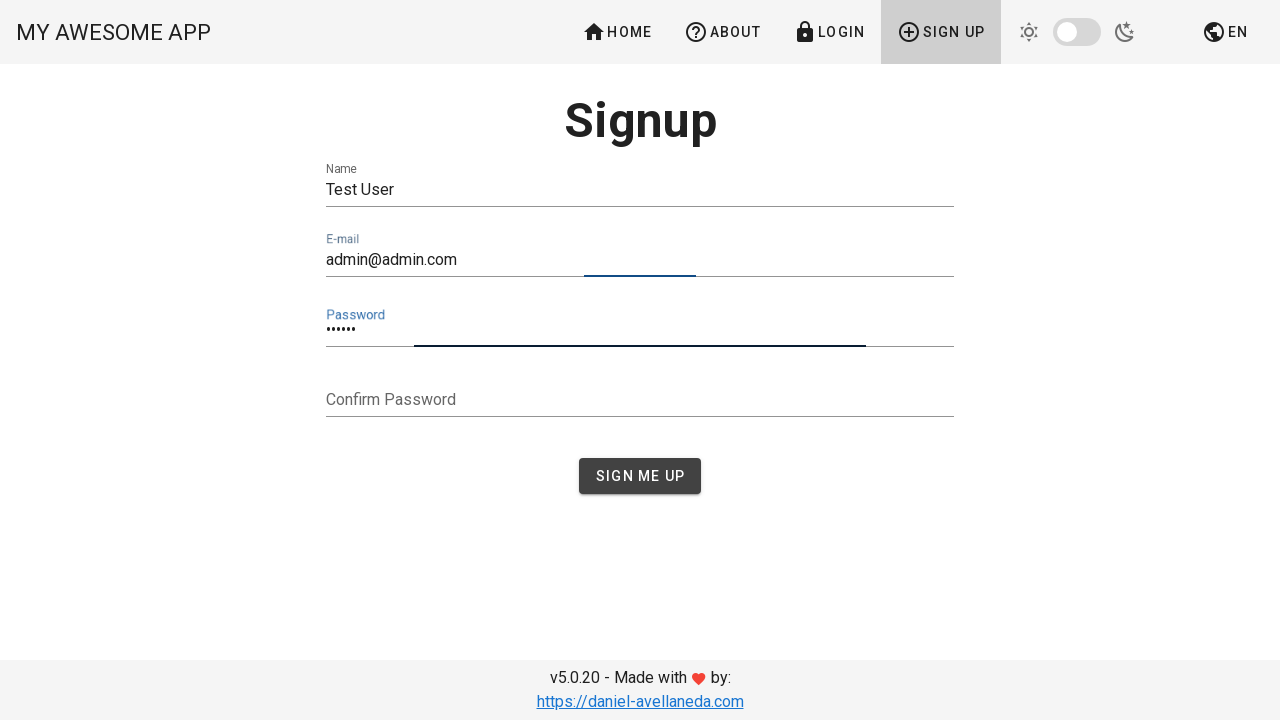

Filled confirm password field with '123456' on input[name='confirmPassword']
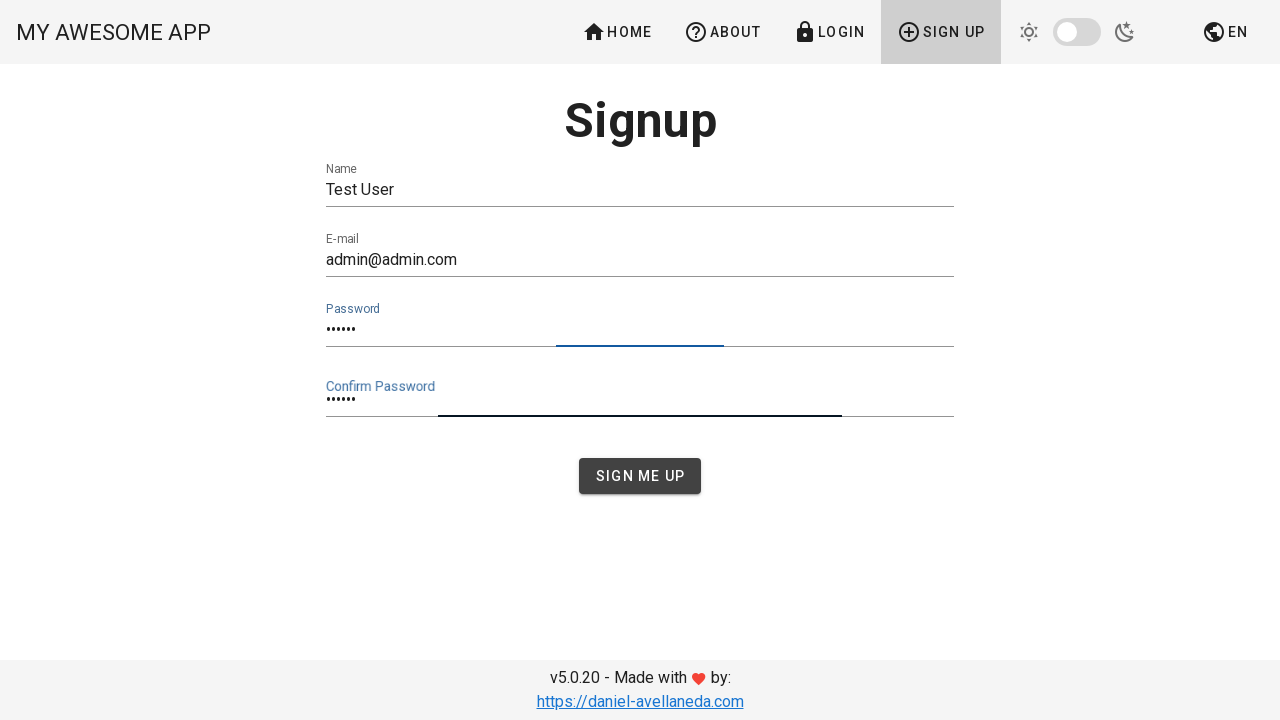

Clicked SIGN ME UP button to attempt registration at (640, 476) on button:has-text('SIGN ME UP')
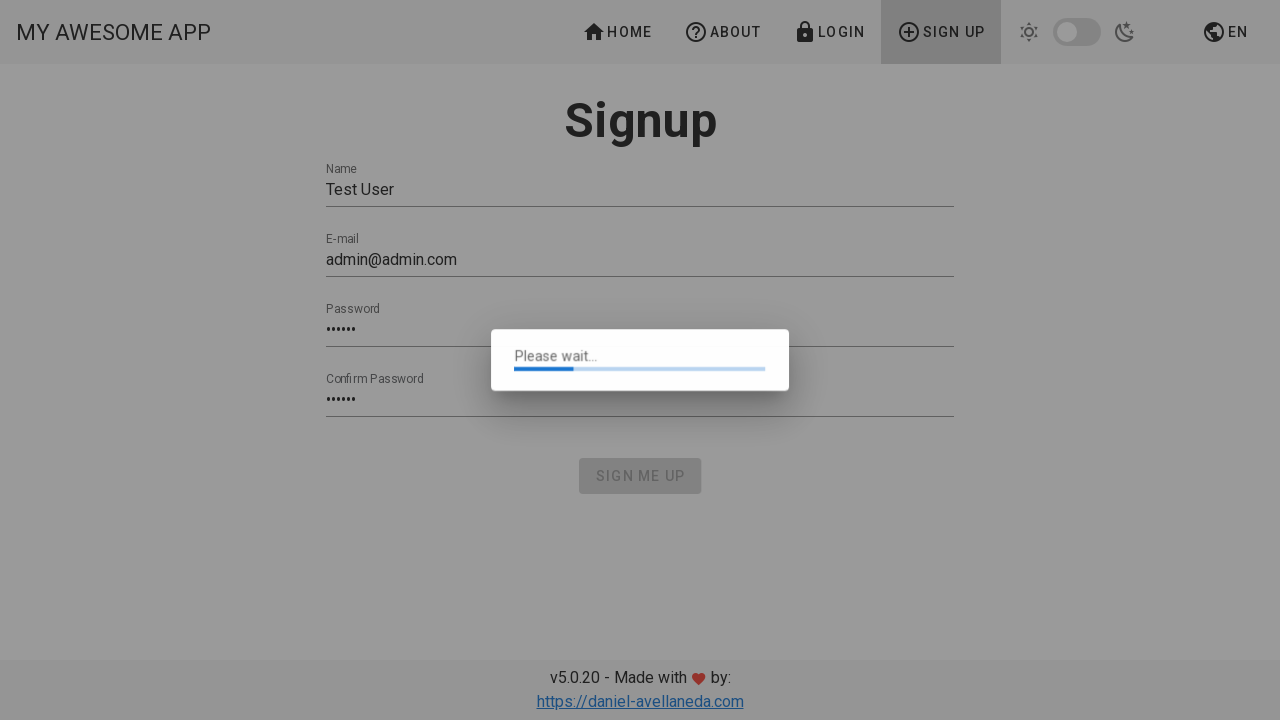

Error message 'E-mail already exists' appeared as expected
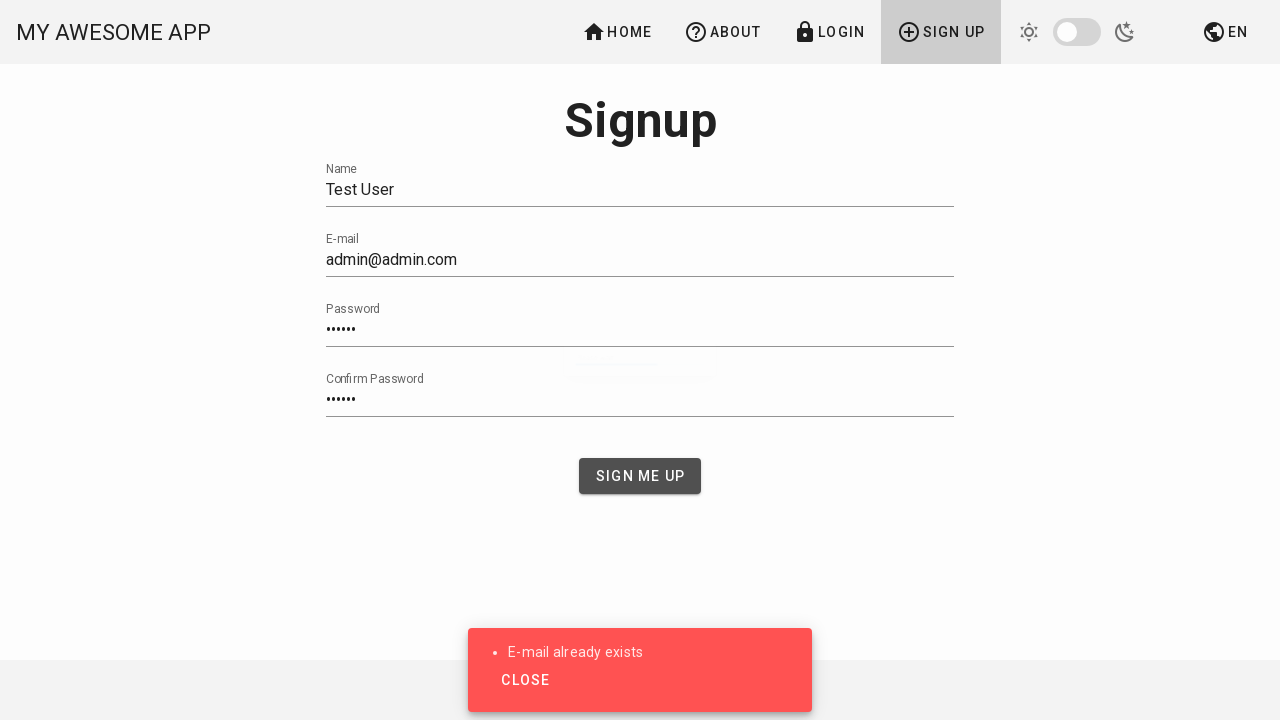

Verified that URL still contains 'signup' (user remained on signup page)
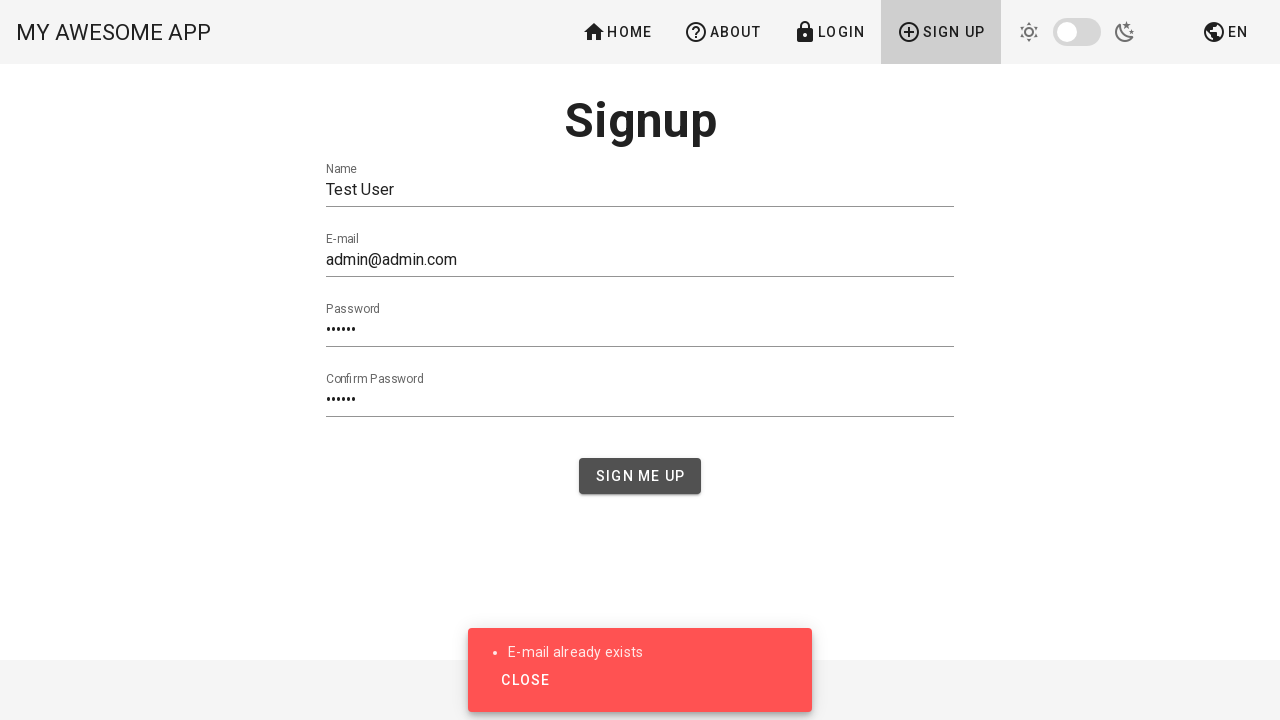

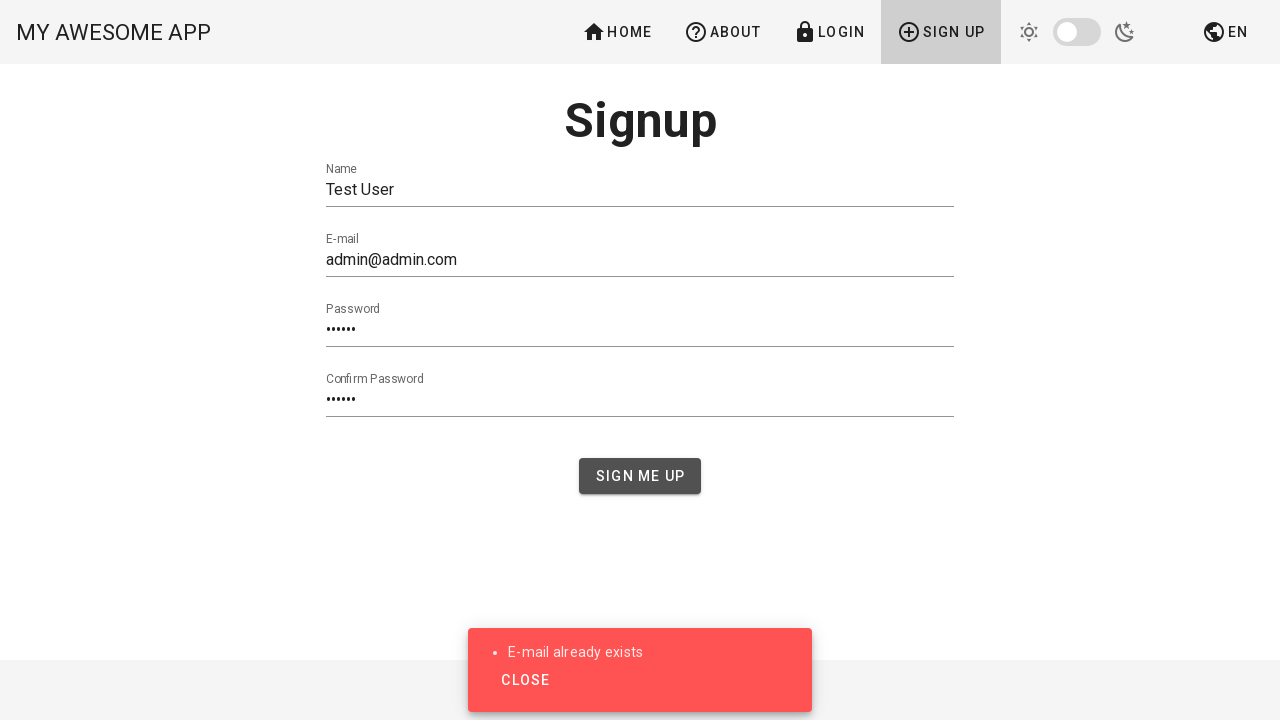